Tests drag and drop functionality by dragging an element from source to target within an iframe

Starting URL: https://jqueryui.com/droppable/

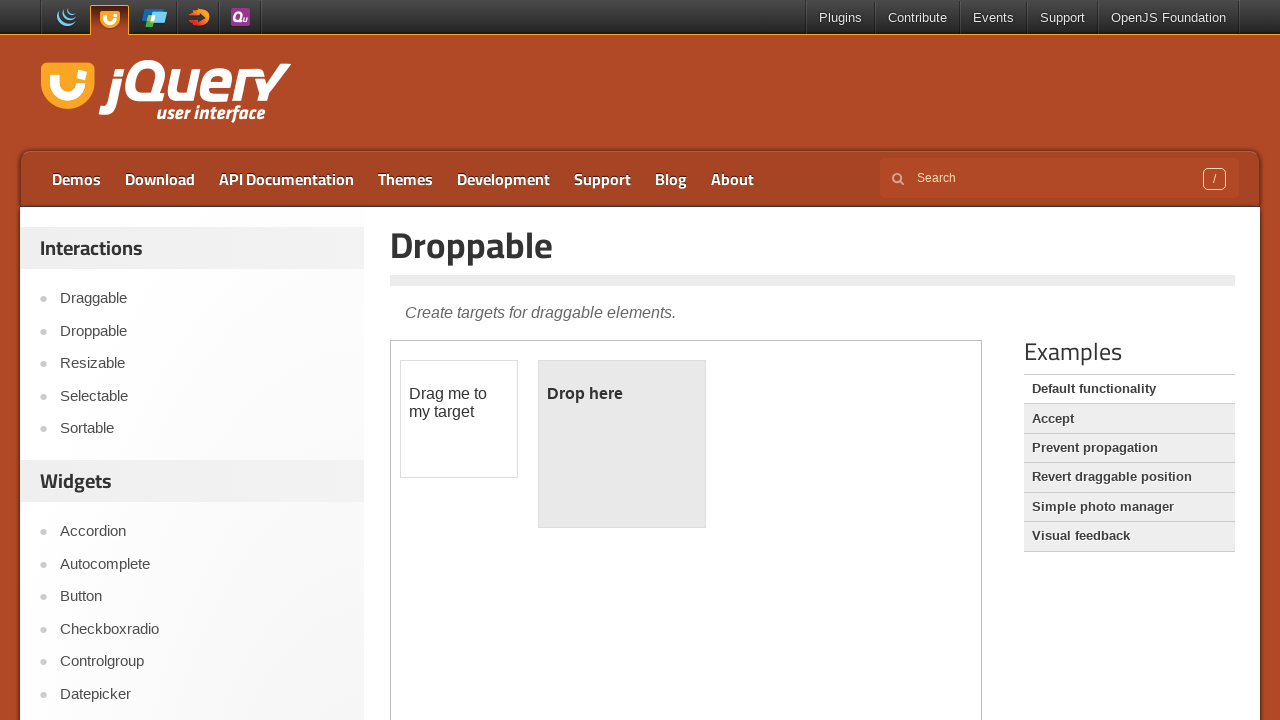

Located the first iframe containing the drag and drop demo
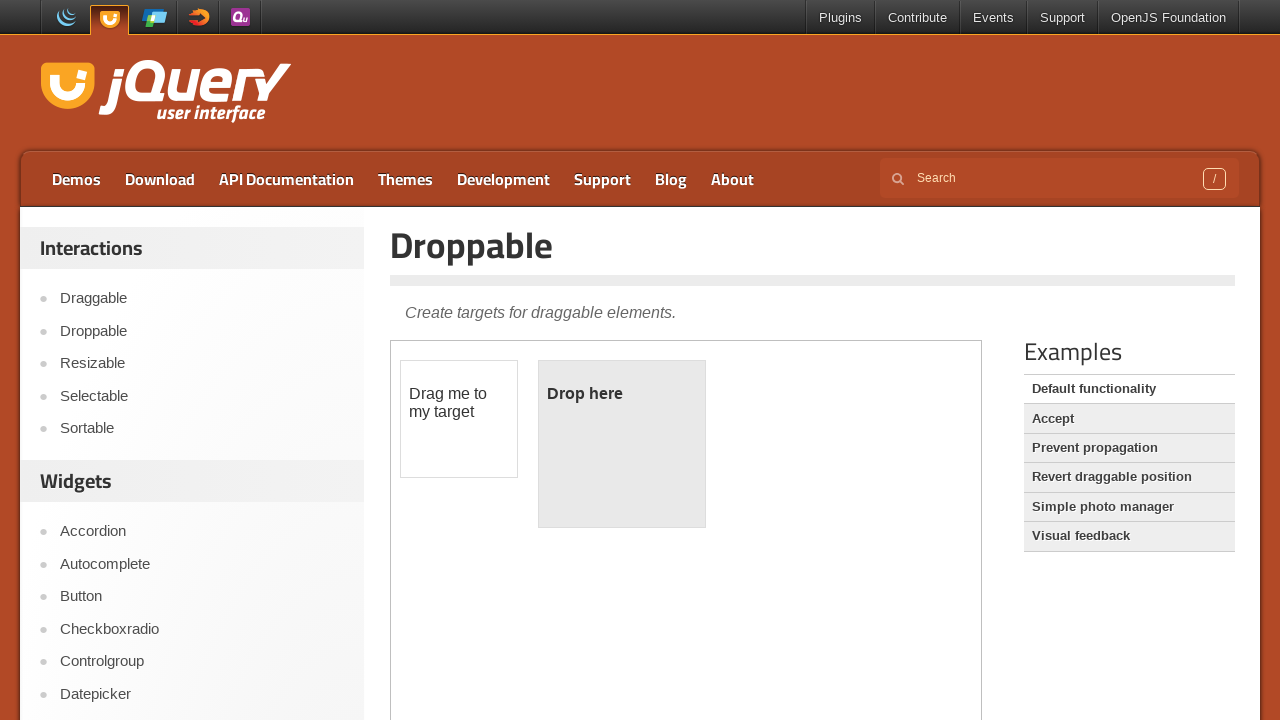

Located the draggable source element
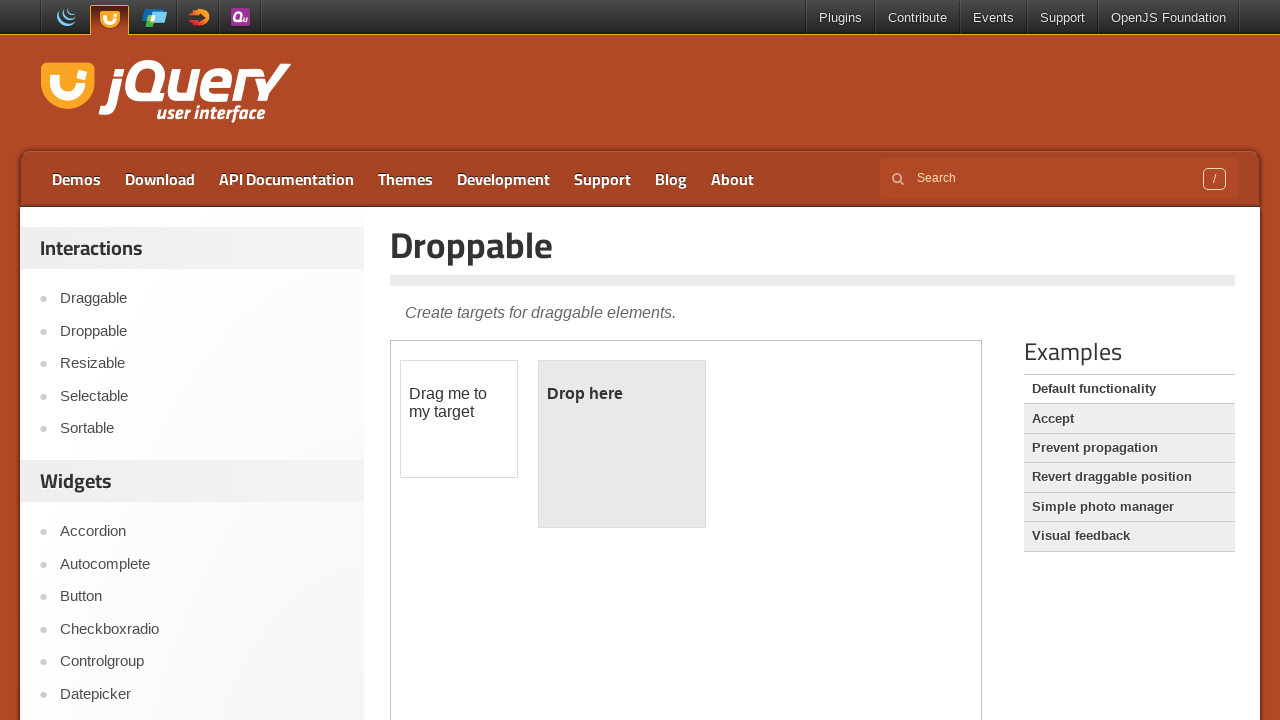

Located the droppable target element
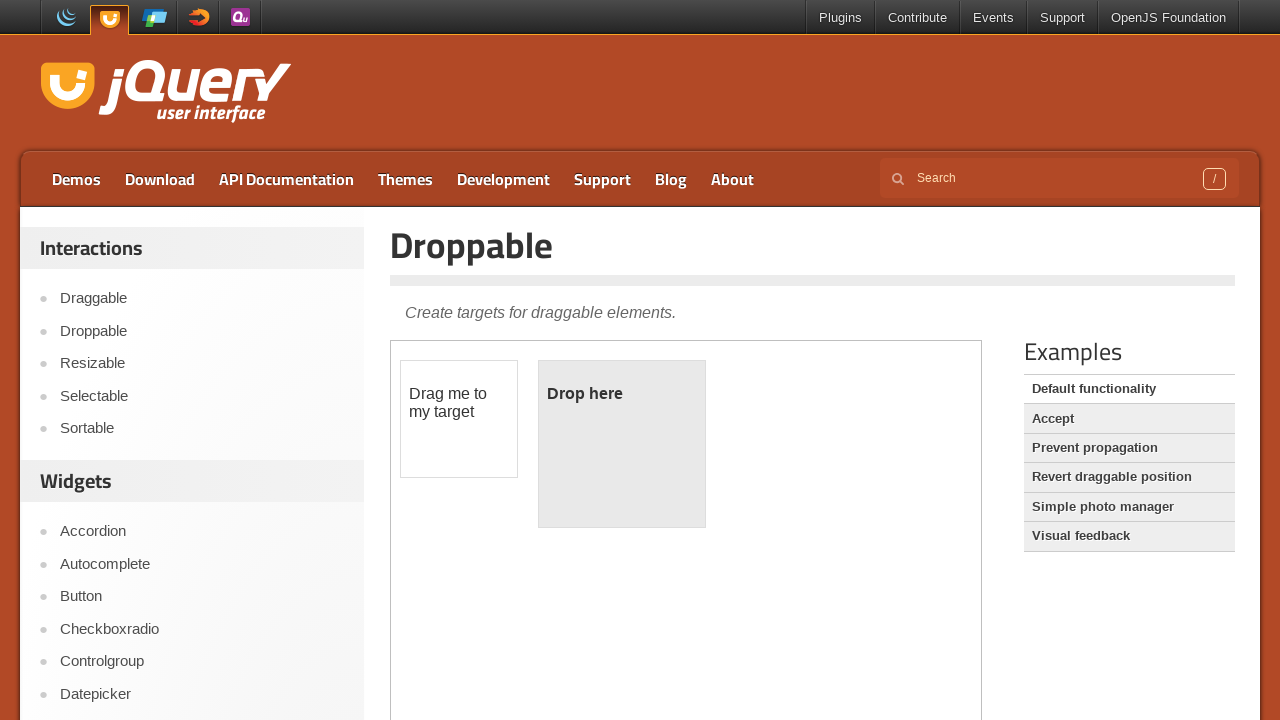

Dragged element from source to target within iframe at (622, 444)
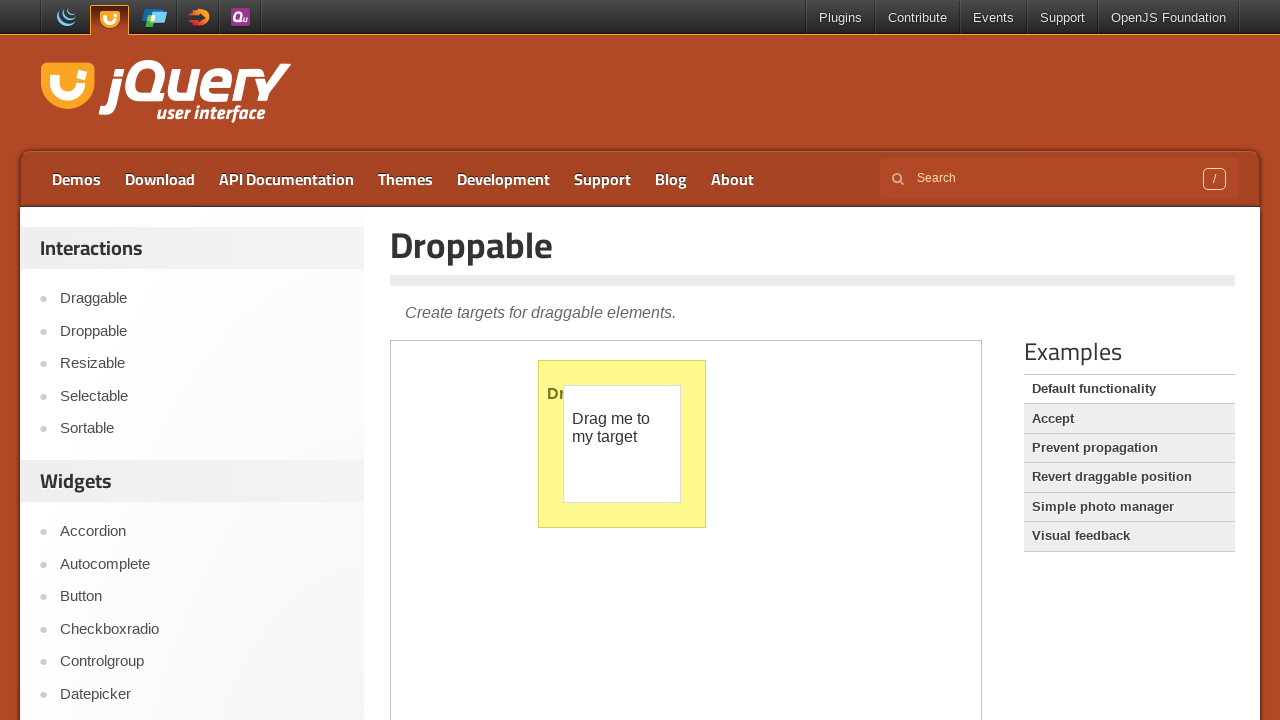

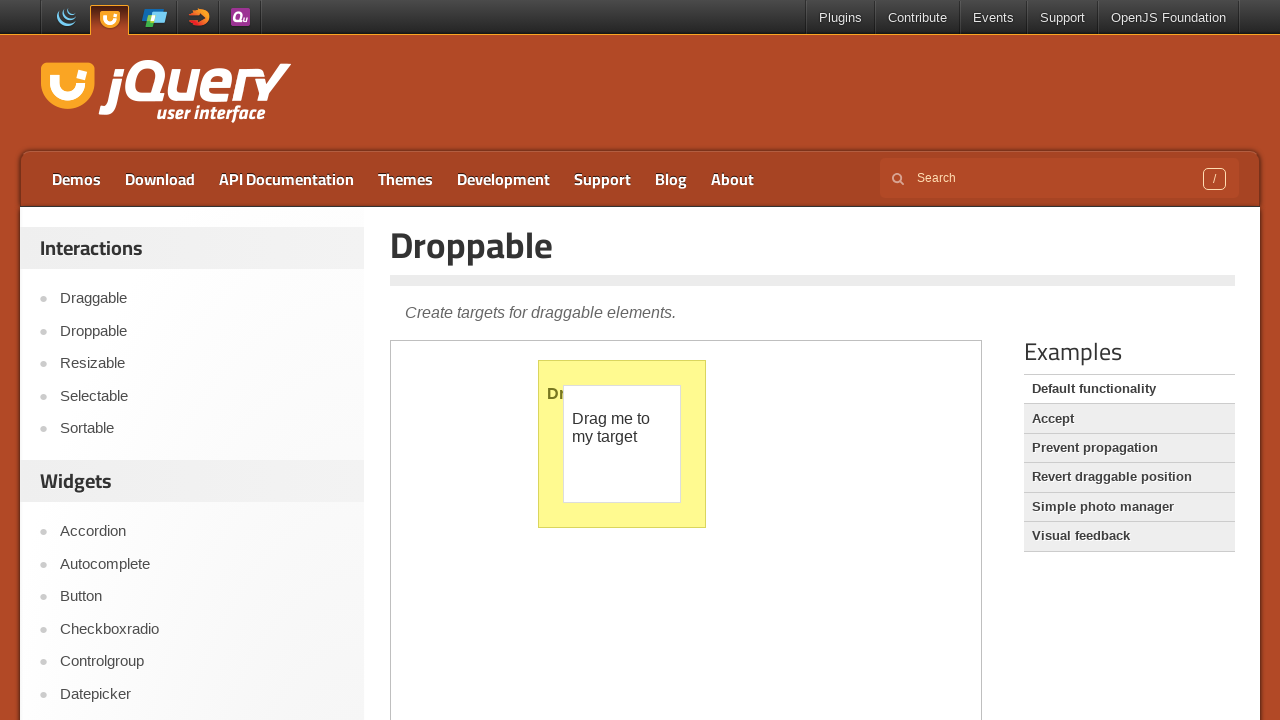